Tests the "Exclusive" filter button on the reviews page to verify it filters exclusive content

Starting URL: https://m.sport-express.ru/reviews/

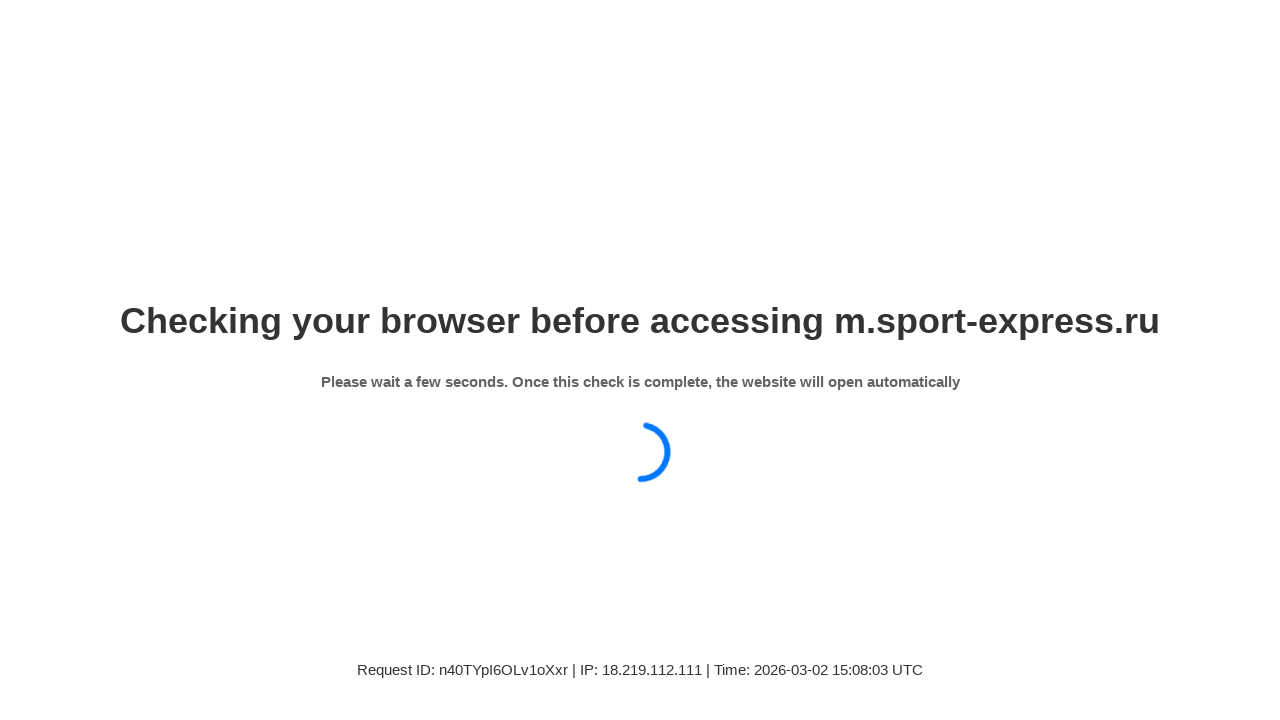

Waited for reviews page header to load
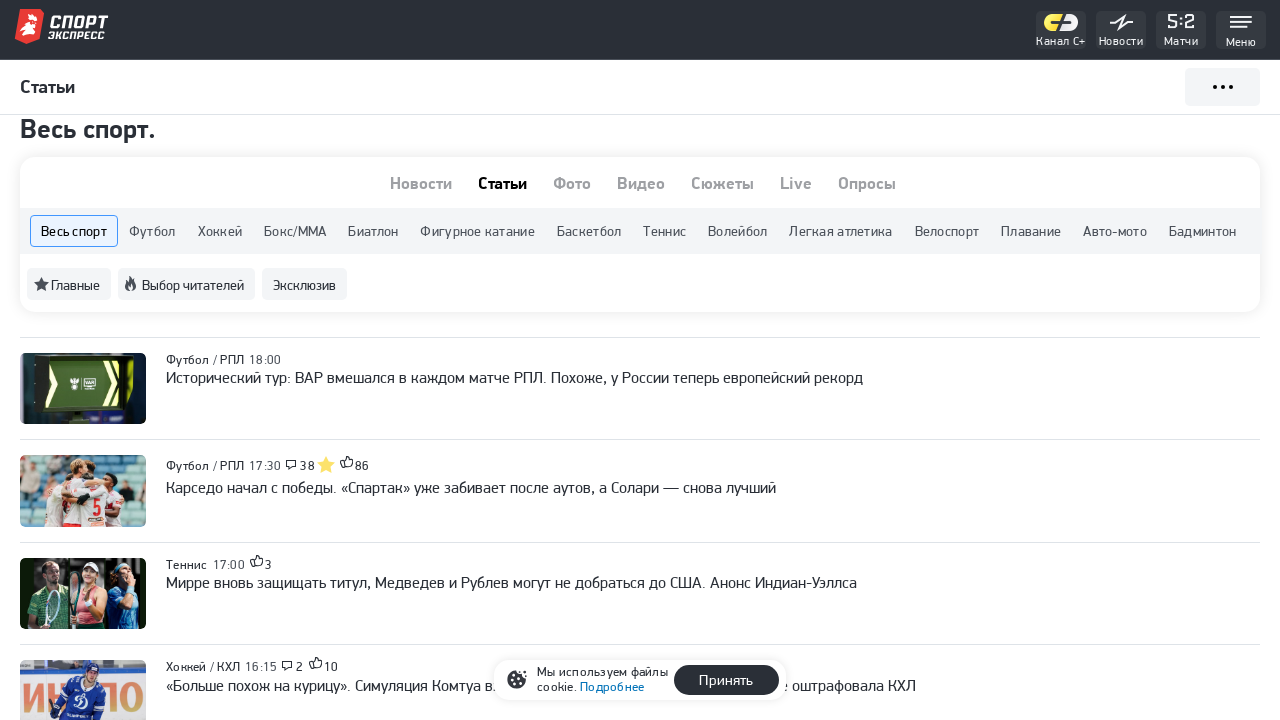

Clicked on 'Exclusive' filter button at (304, 324) on xpath=//a[@class='se-button se-material-list-filter__button se-material-list-fil
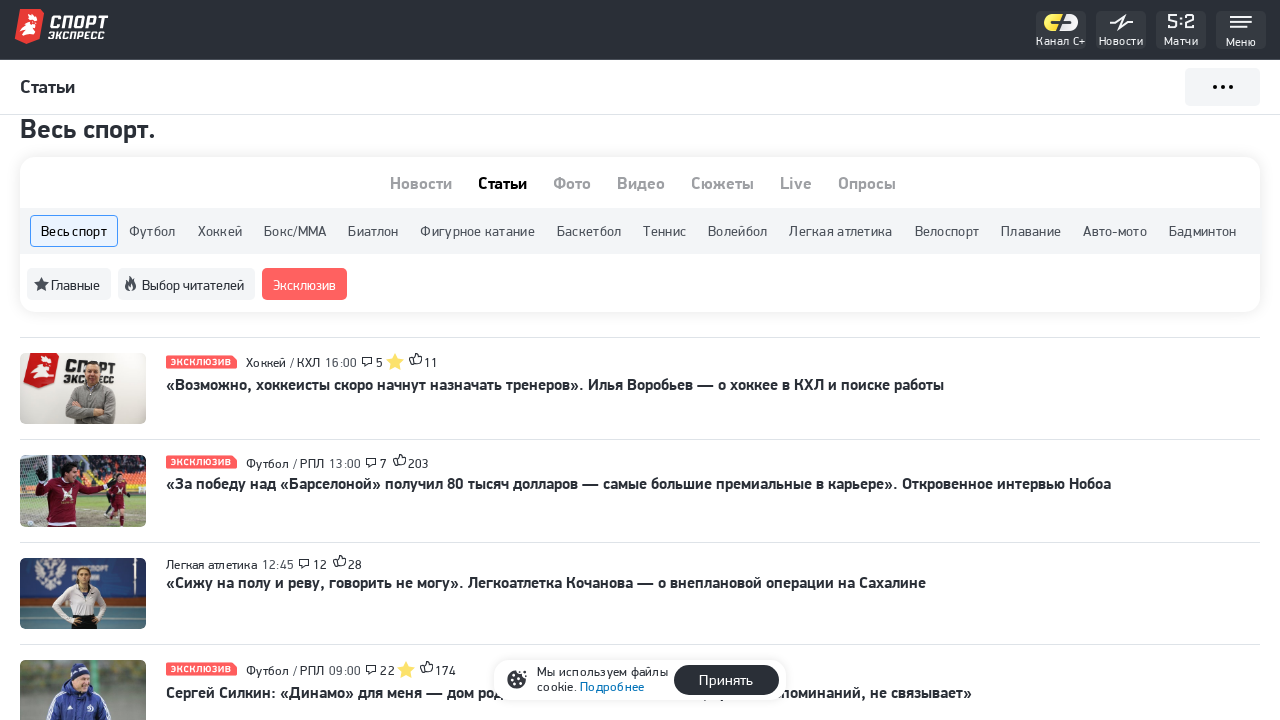

Verified page navigated to reviews with isExclusive=1 filter
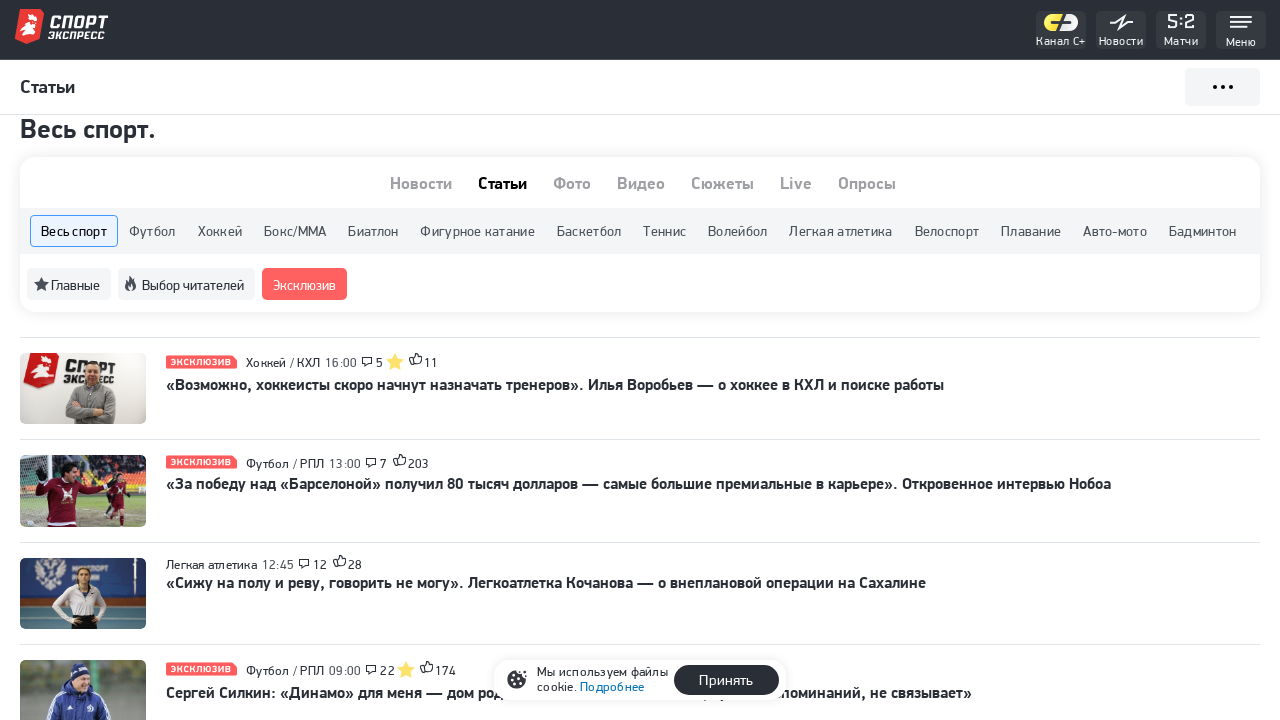

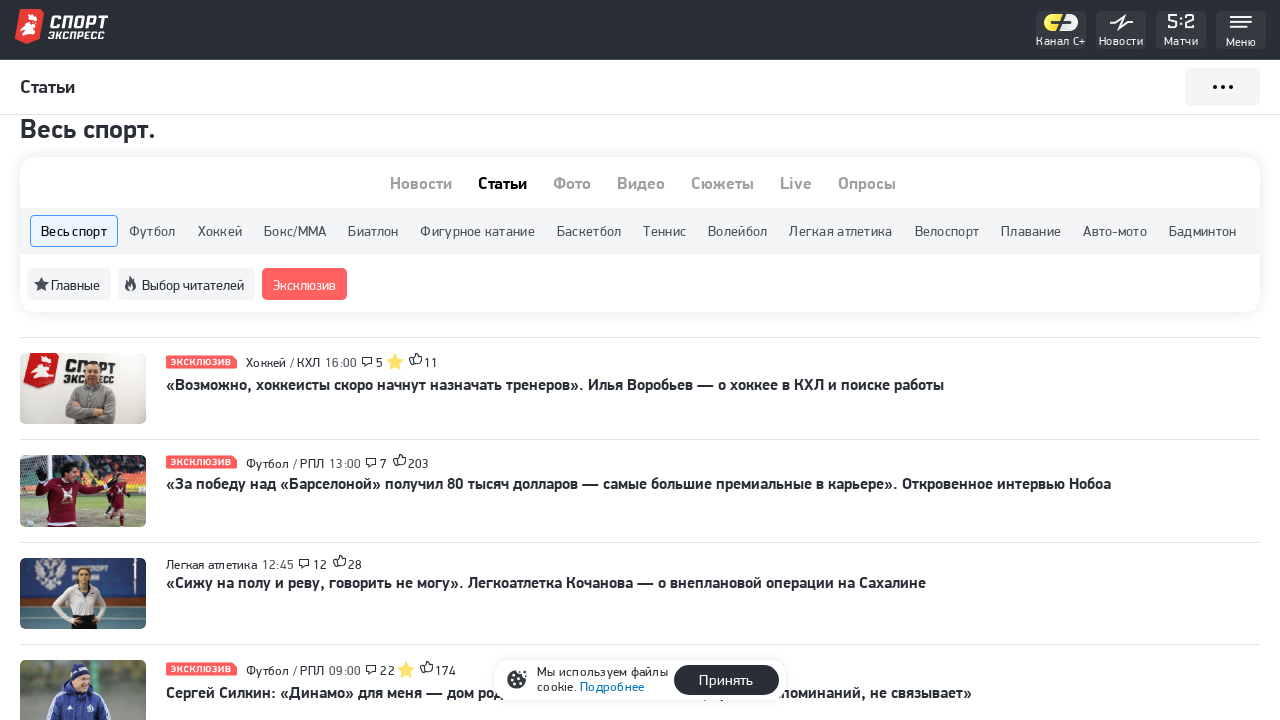